Navigates to a login practice page to verify the page loads successfully

Starting URL: https://rahulshettyacademy.com/loginpagePractise/

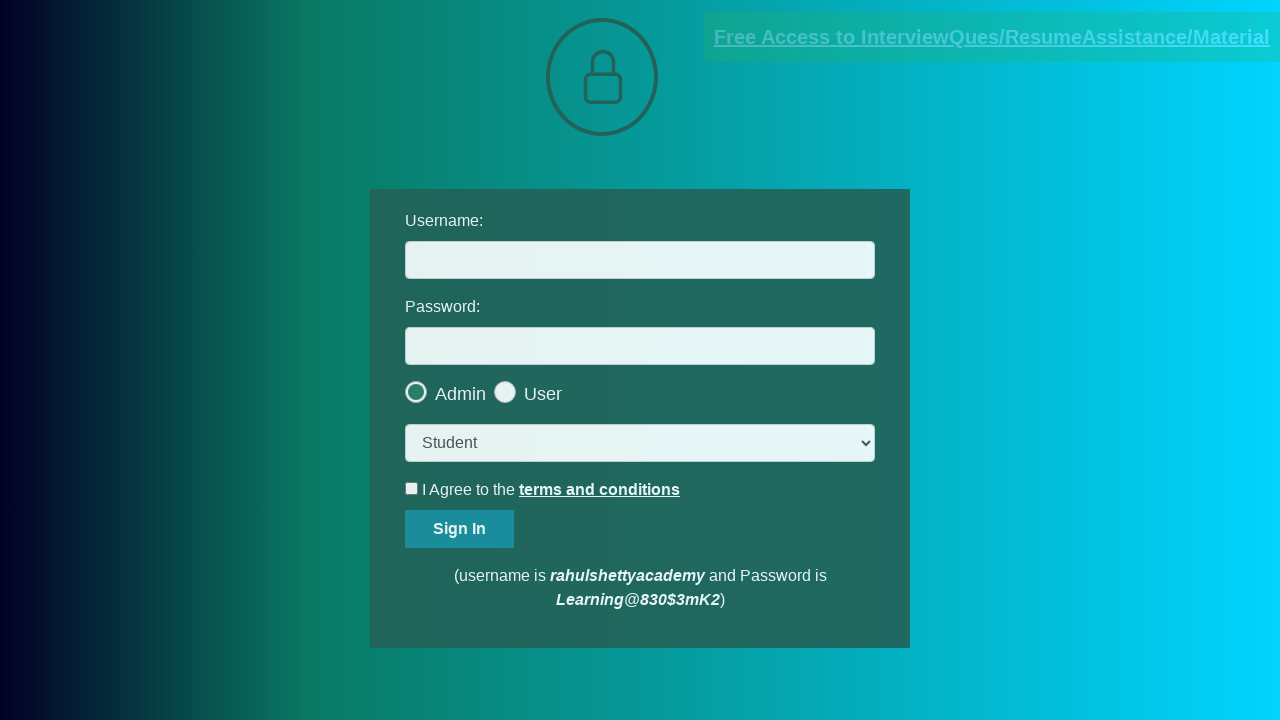

Waited for page DOM to be fully loaded
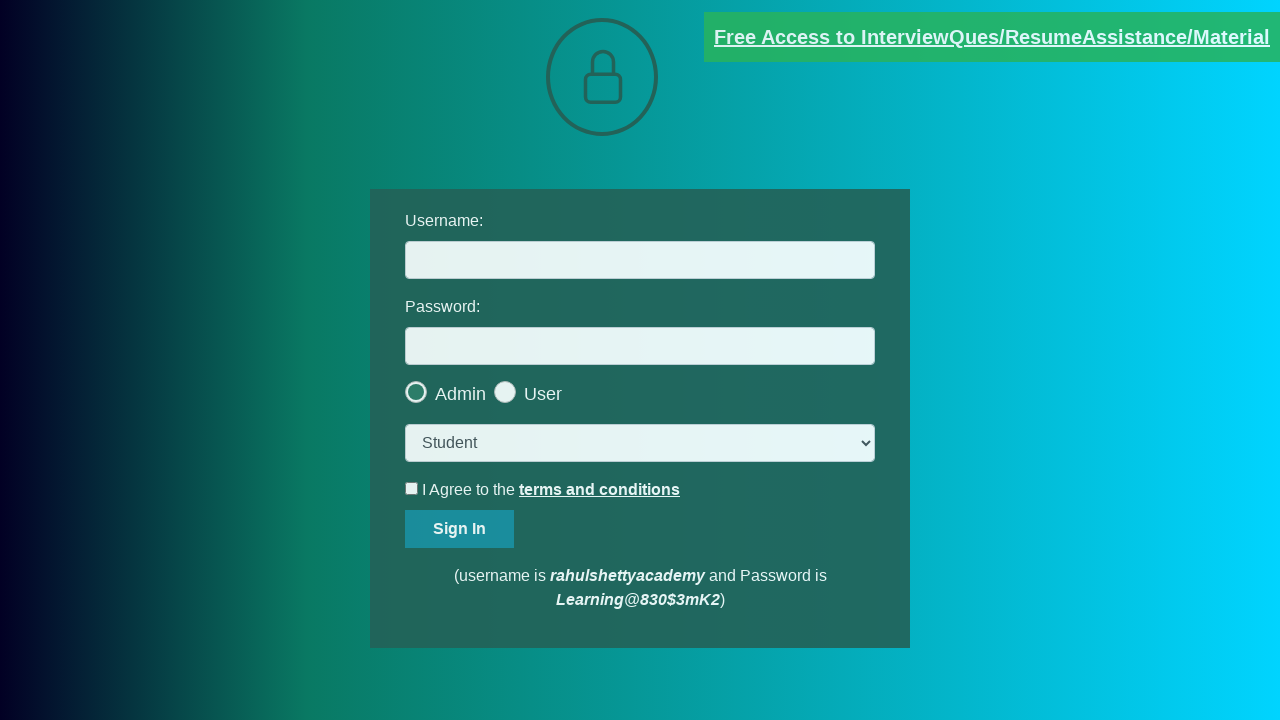

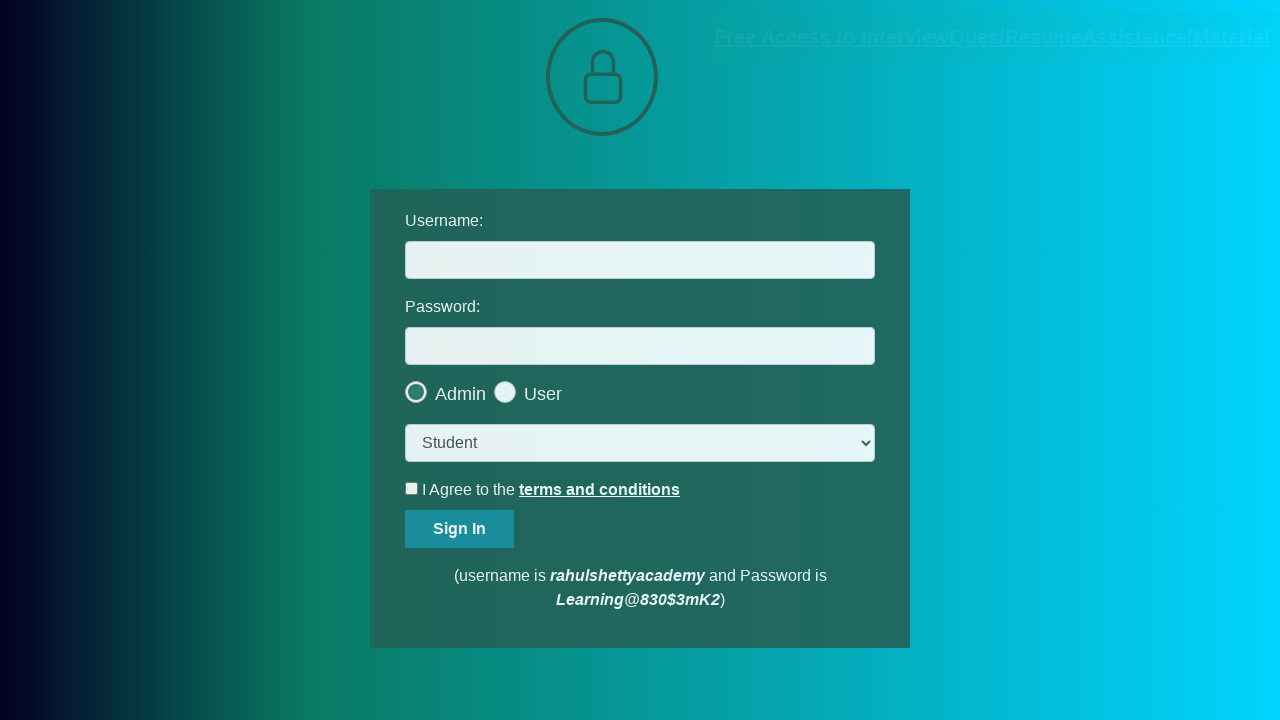